Tests drag and drop functionality by dragging column A to column B and vice versa

Starting URL: https://the-internet.herokuapp.com/drag_and_drop

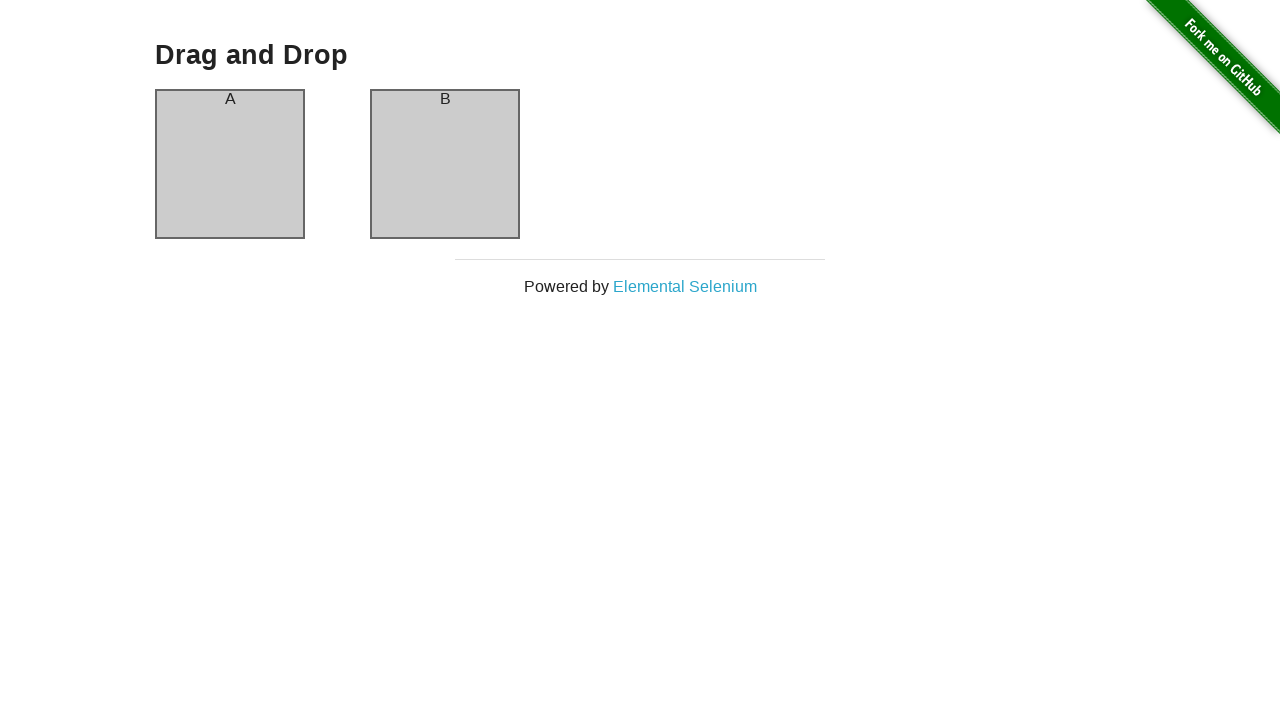

Located column A element
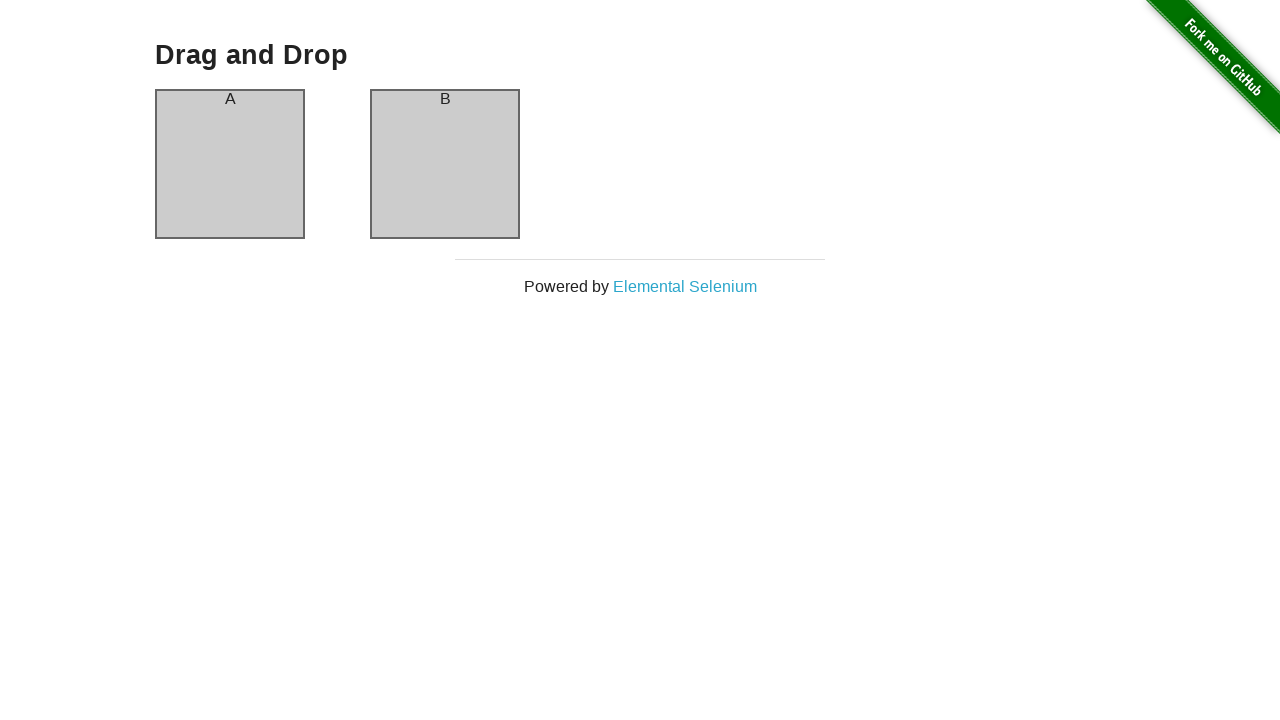

Located column B element
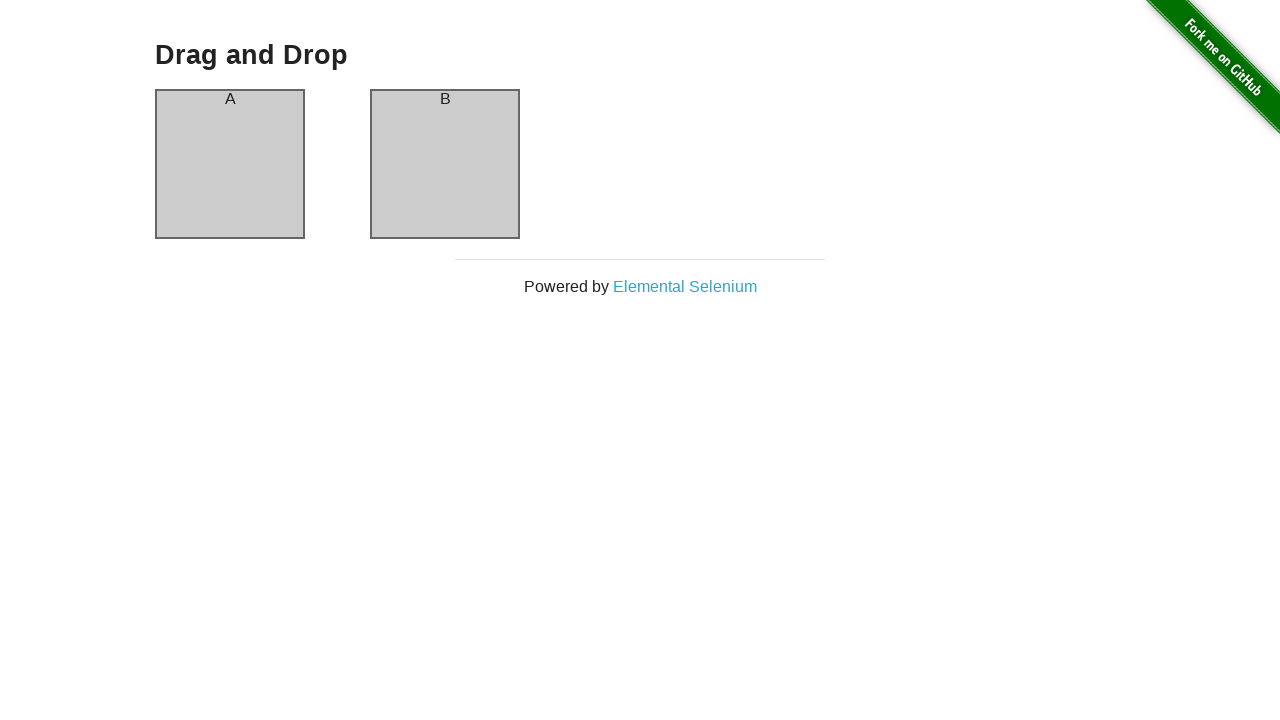

Dragged column A to column B at (445, 164)
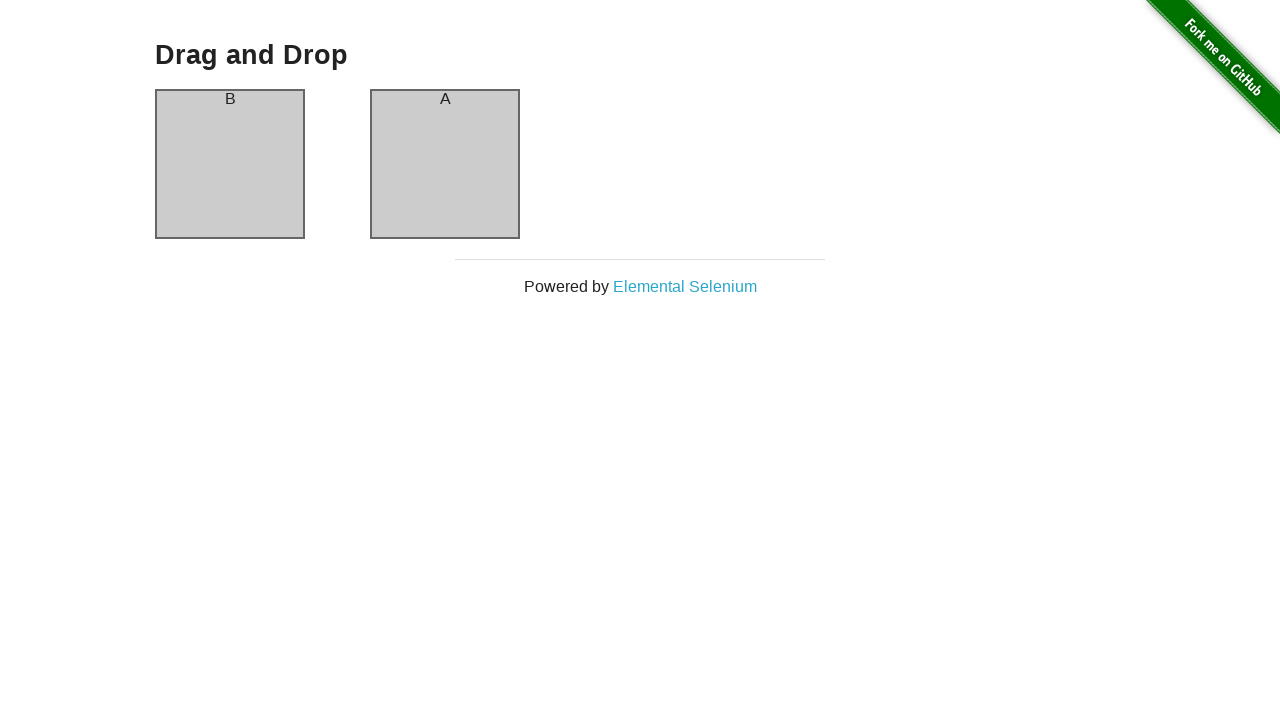

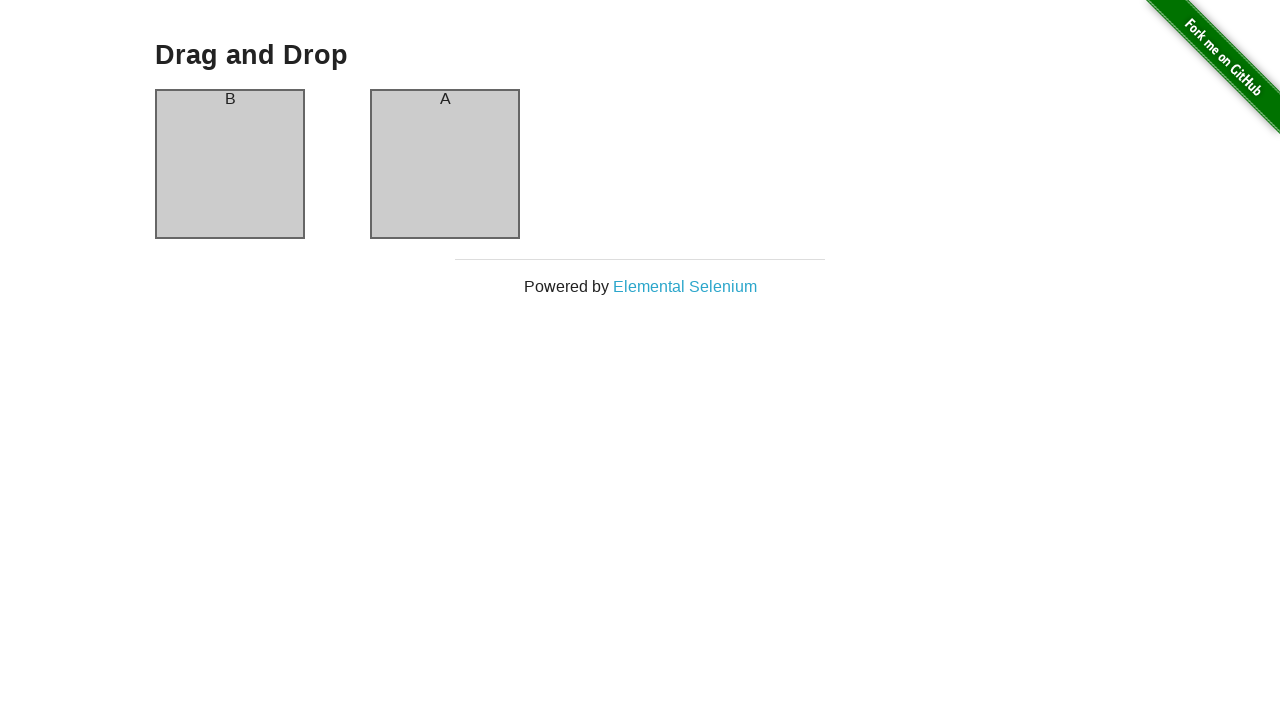